Navigates to Coinglass BTC Liquidation Heat Map page and interacts with the screenshot/chart export functionality by clicking the screenshot button near the canvas element.

Starting URL: https://www.coinglass.com/vi/pro/futures/LiquidationHeatMap

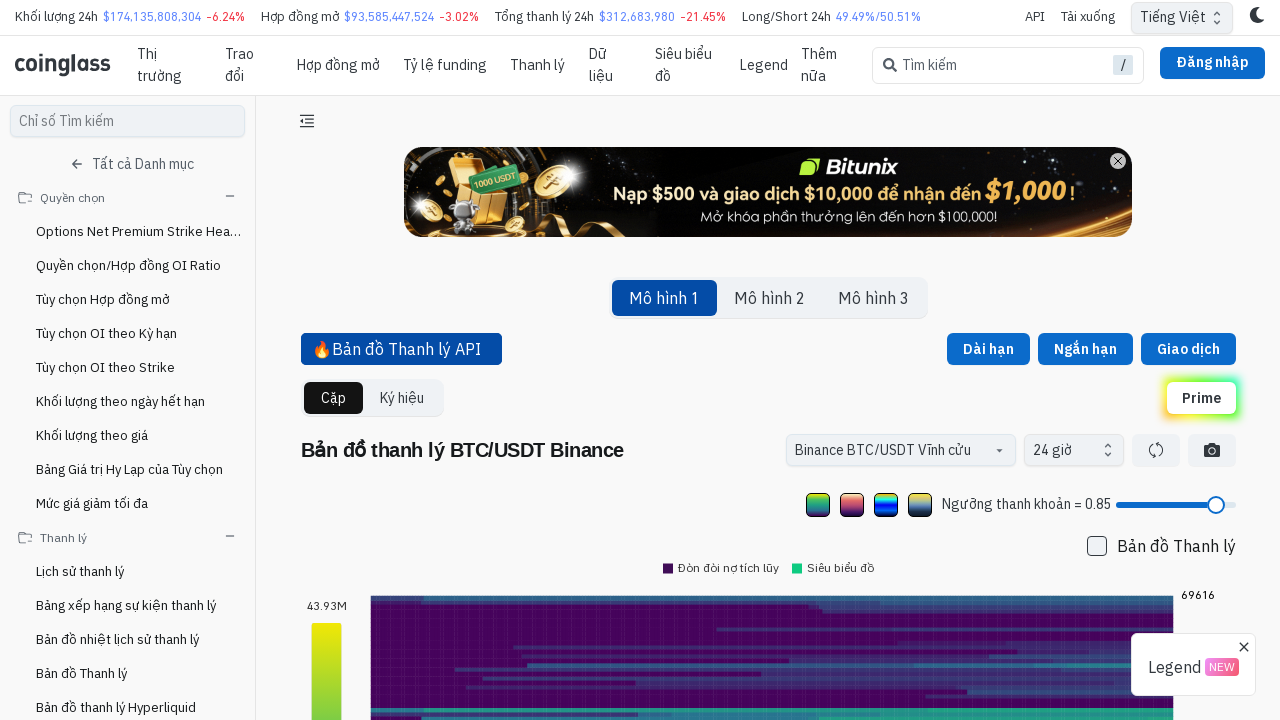

Waited 10 seconds for page to fully load
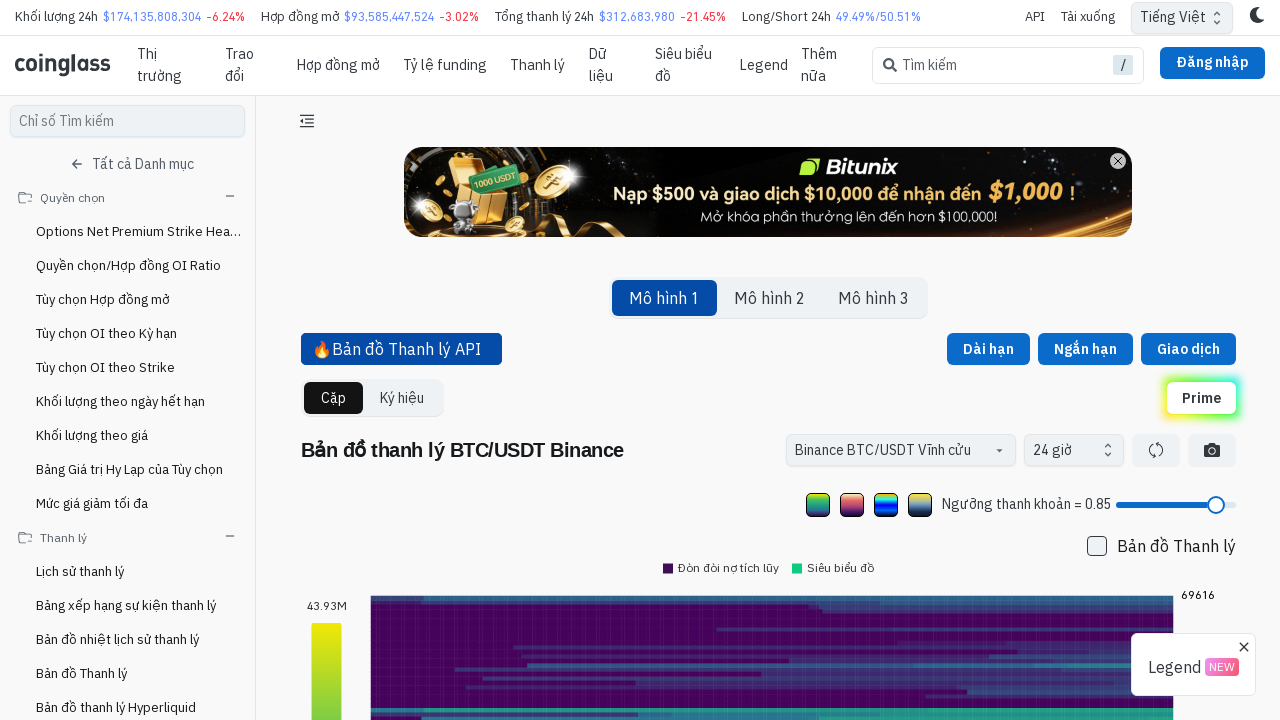

Located screenshot button near canvas element
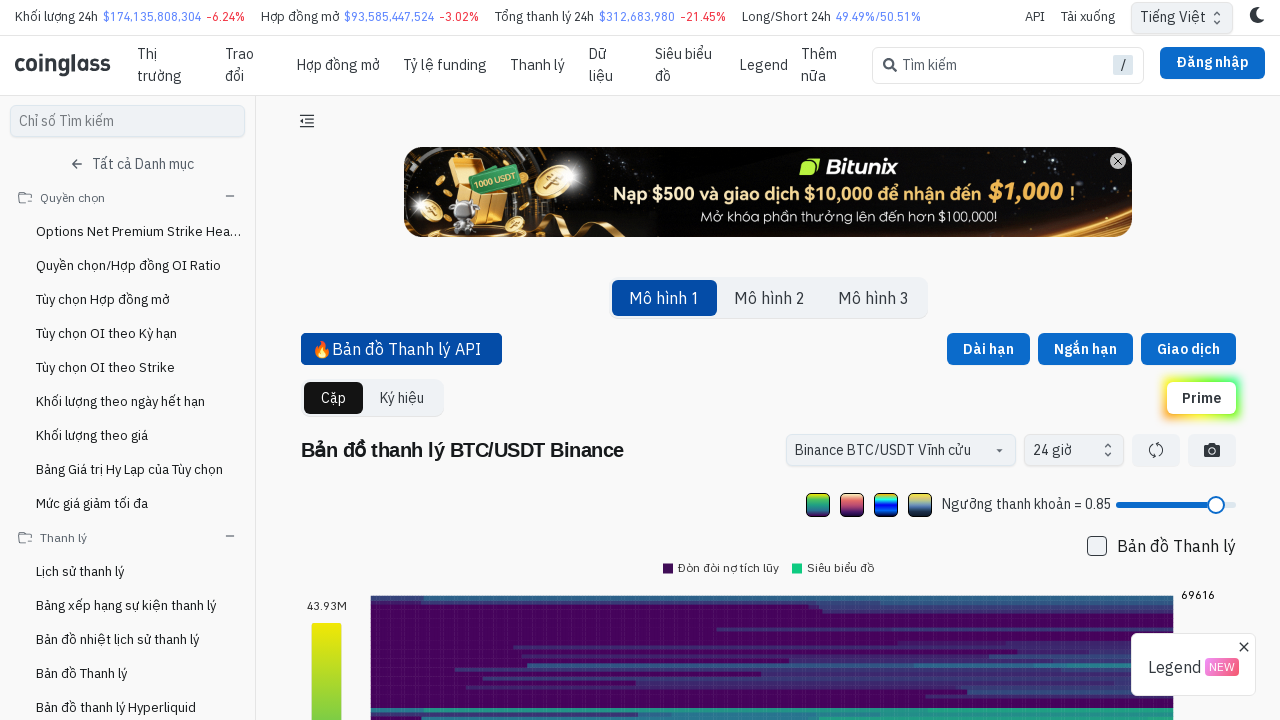

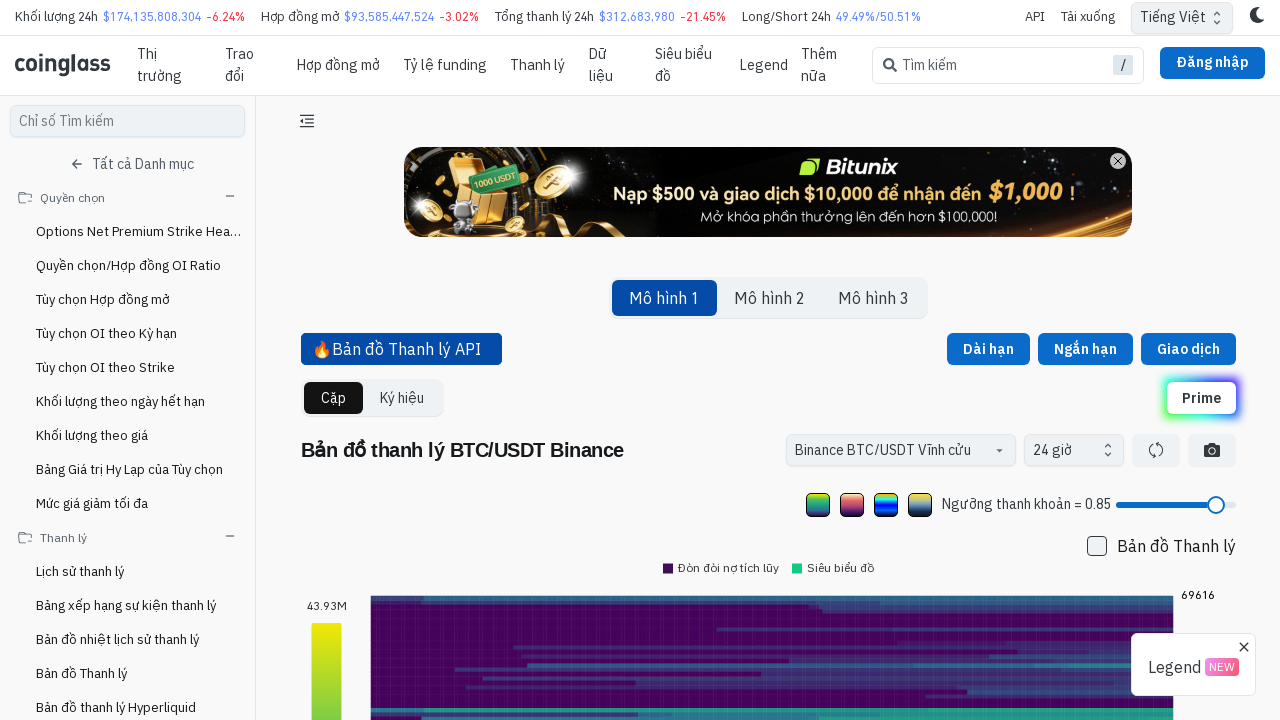